Tests form submission by clearing a textbox, entering new text, and clicking the submit button

Starting URL: https://www.selenium.dev/selenium/web/formPage.html

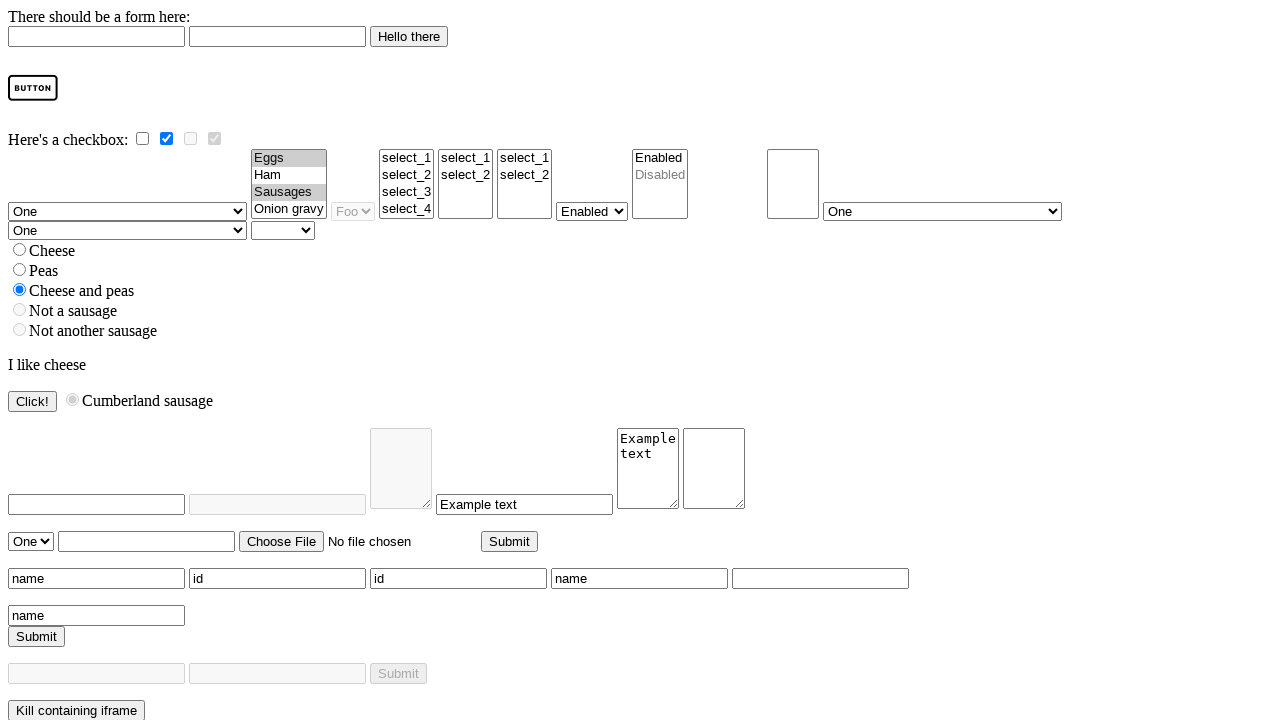

Located and cleared the TODO textbox on input[name='id-name1']
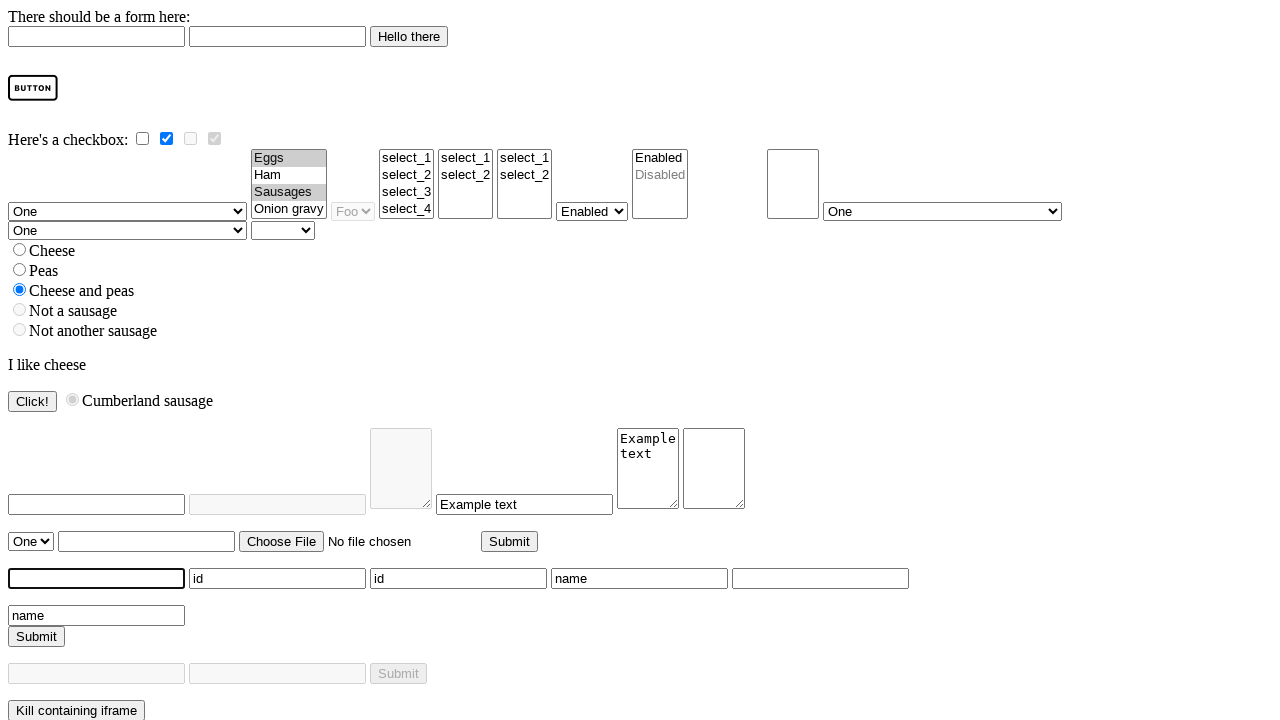

Entered 'Learn Selenium' into the textbox on input[name='id-name1']
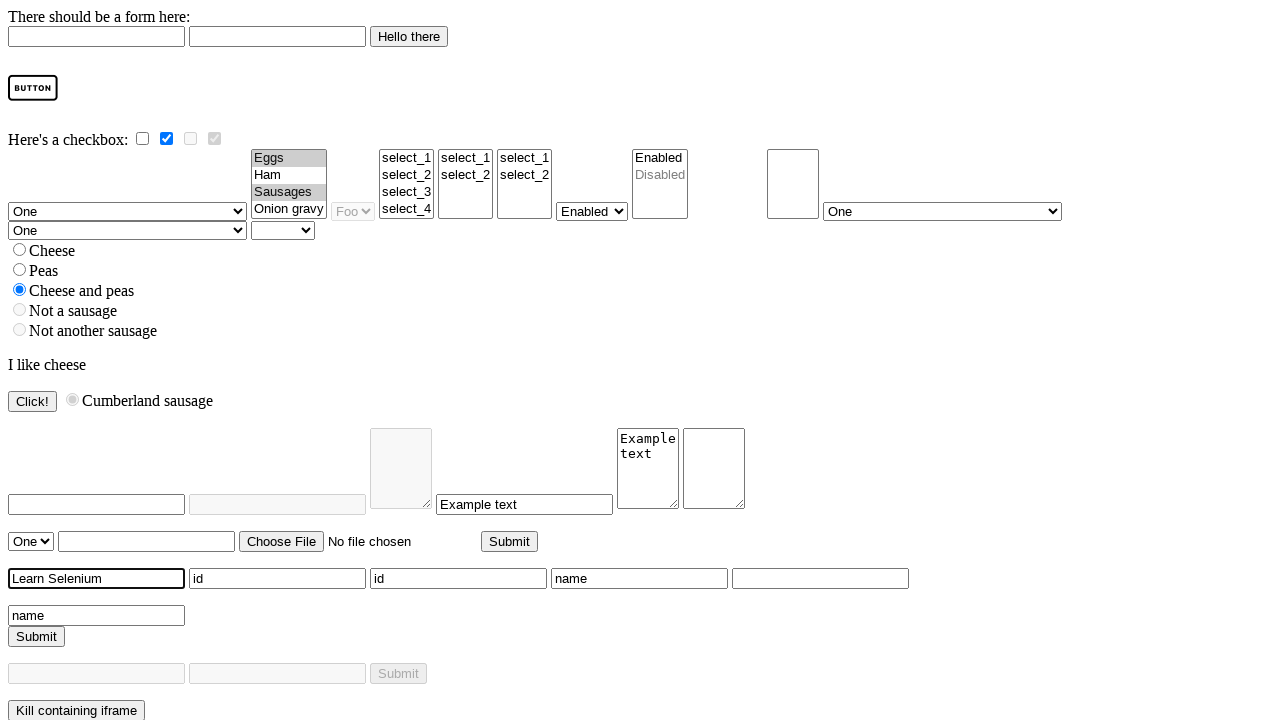

Clicked the submit button to add the TODO at (36, 636) on xpath=//*[@id="nested_form"]/input
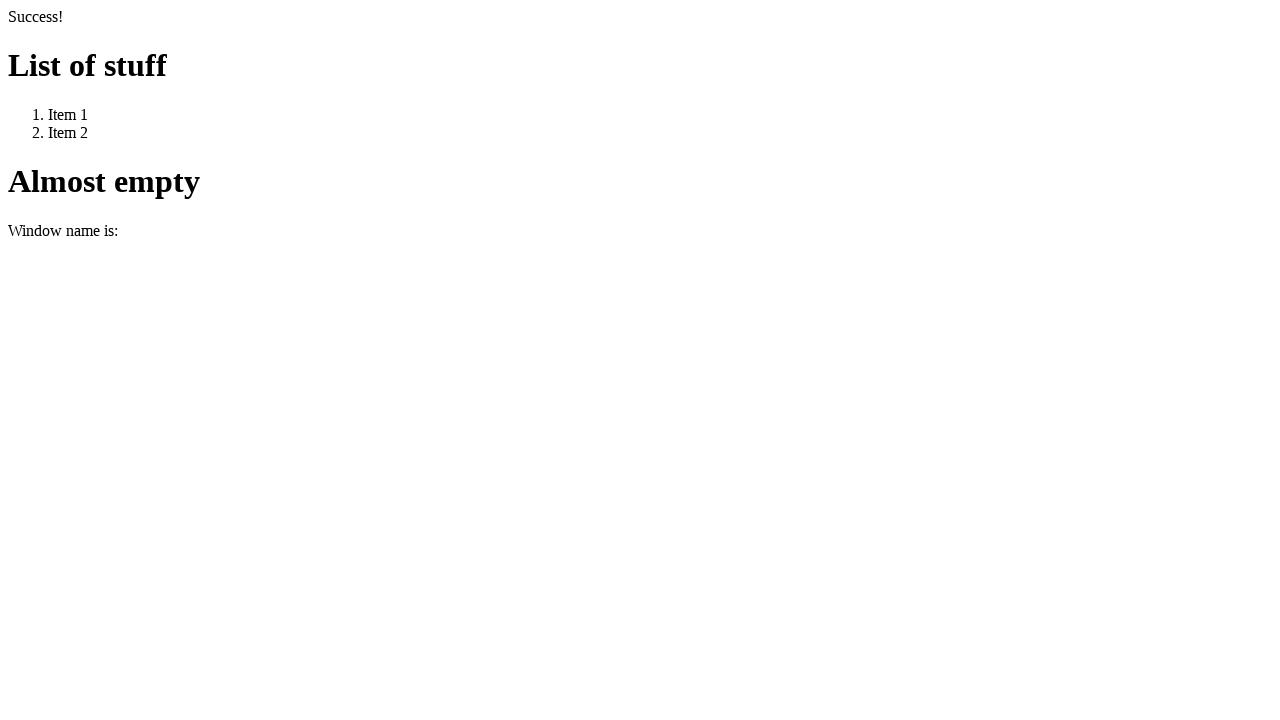

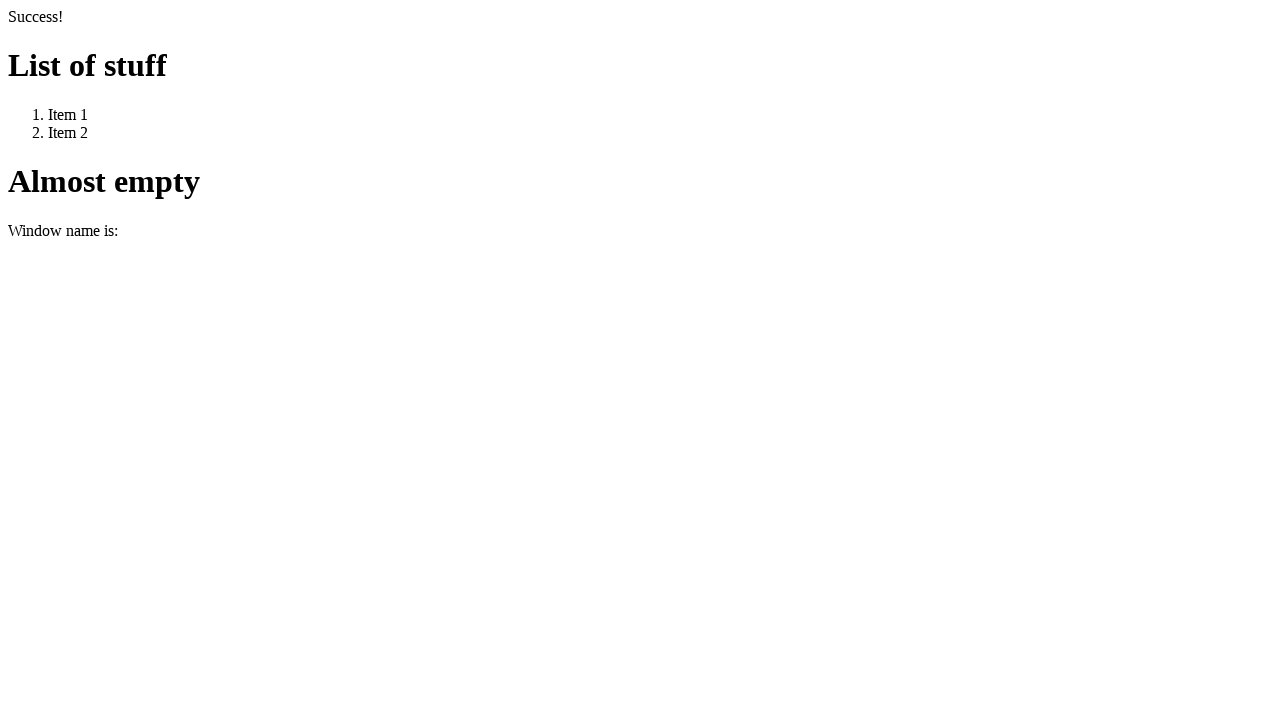